Tests clearing the complete state of all items by toggling the mark all checkbox

Starting URL: https://demo.playwright.dev/todomvc

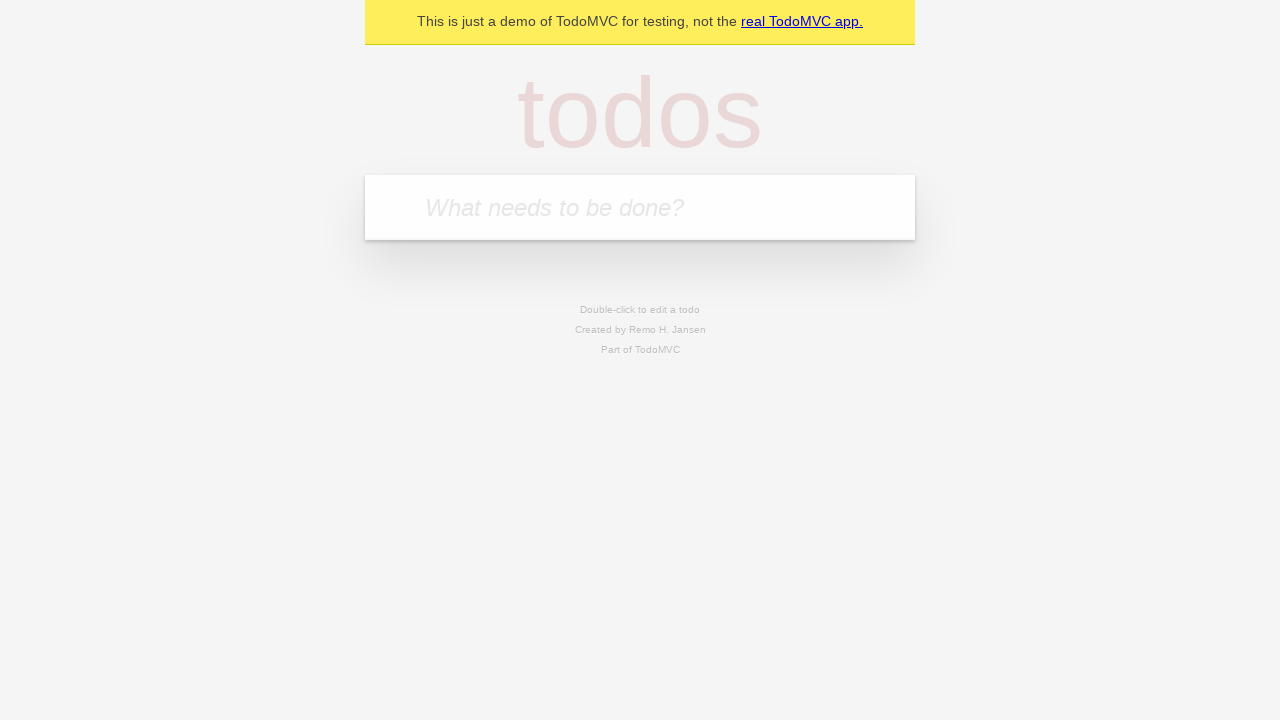

Filled todo input with 'buy some cheese' on internal:attr=[placeholder="What needs to be done?"i]
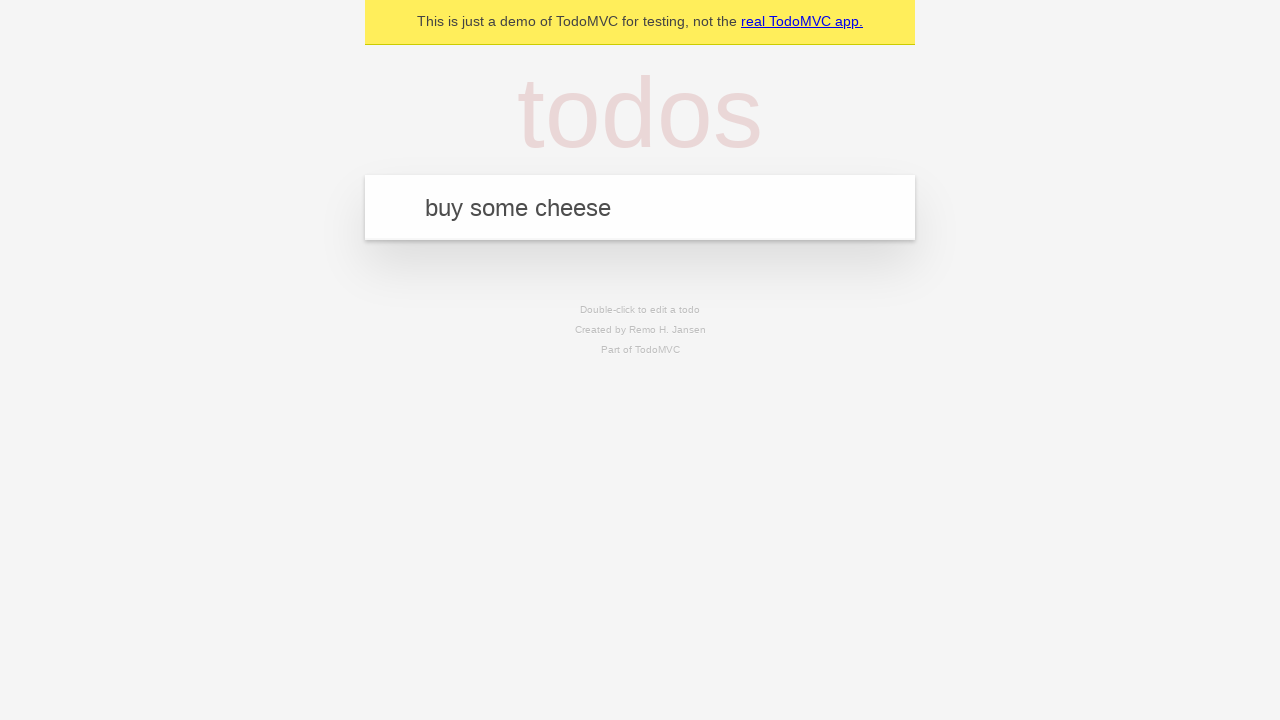

Pressed Enter to create first todo on internal:attr=[placeholder="What needs to be done?"i]
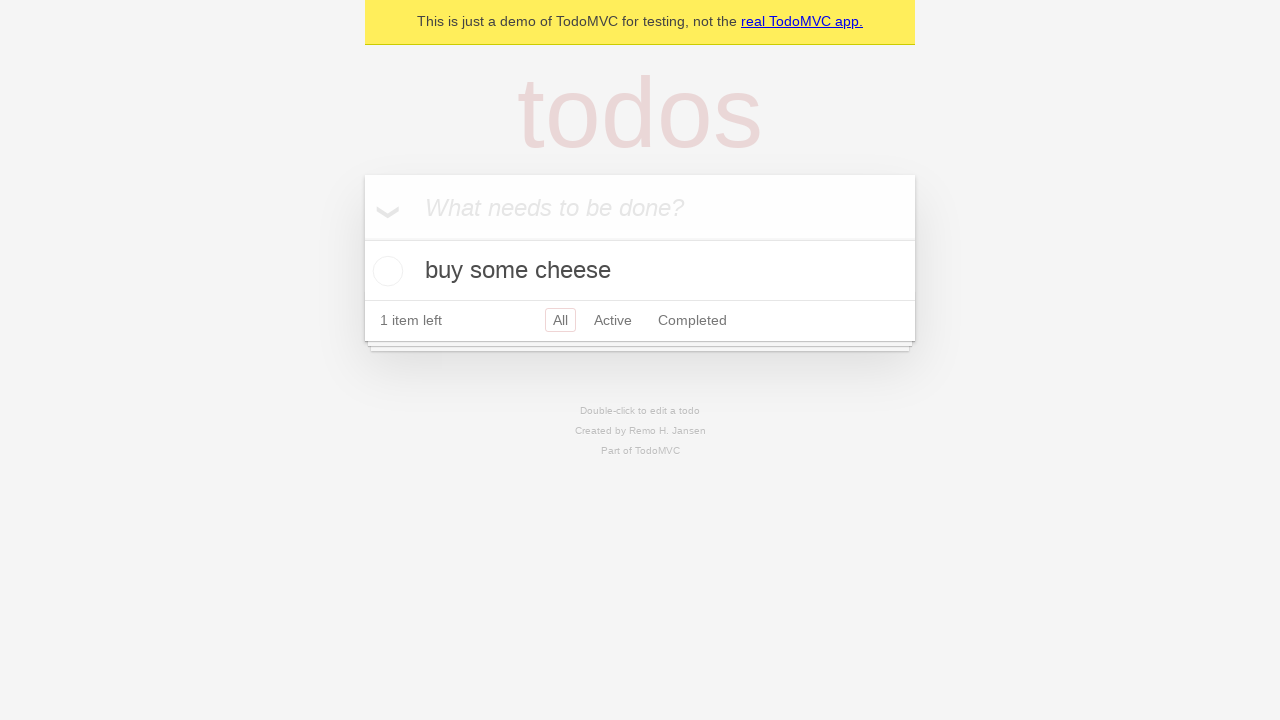

Filled todo input with 'feed the cat' on internal:attr=[placeholder="What needs to be done?"i]
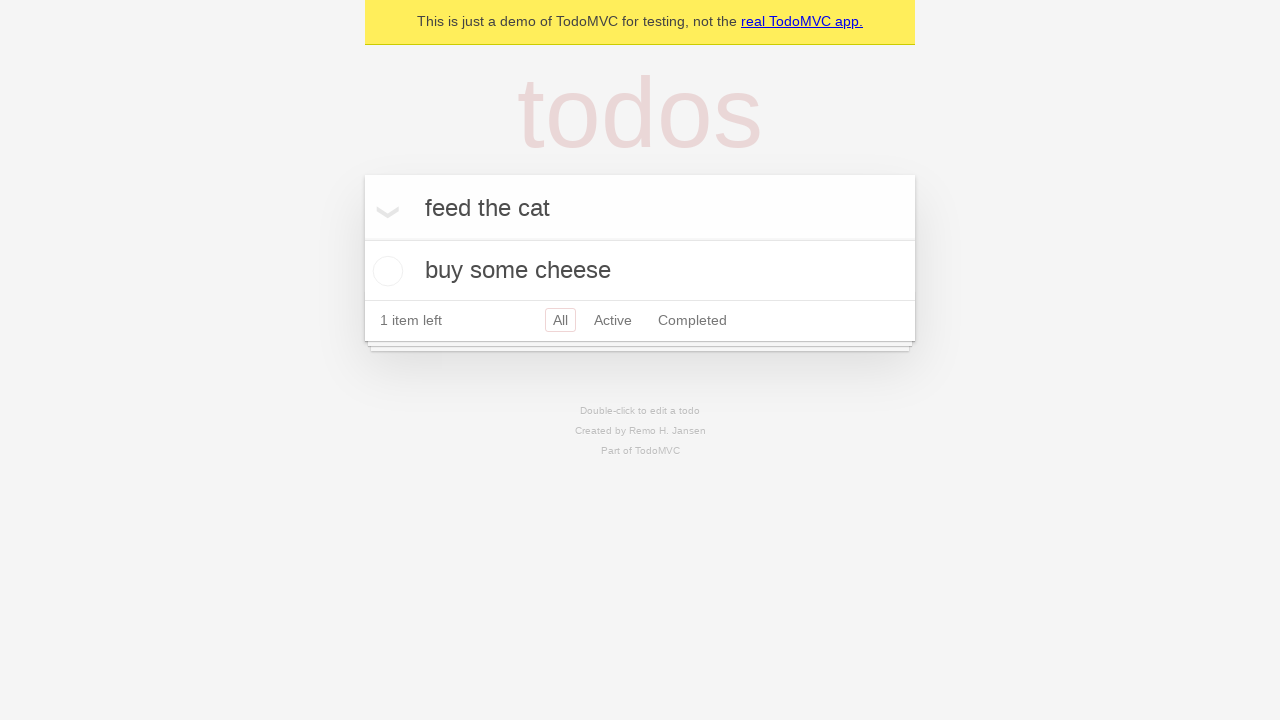

Pressed Enter to create second todo on internal:attr=[placeholder="What needs to be done?"i]
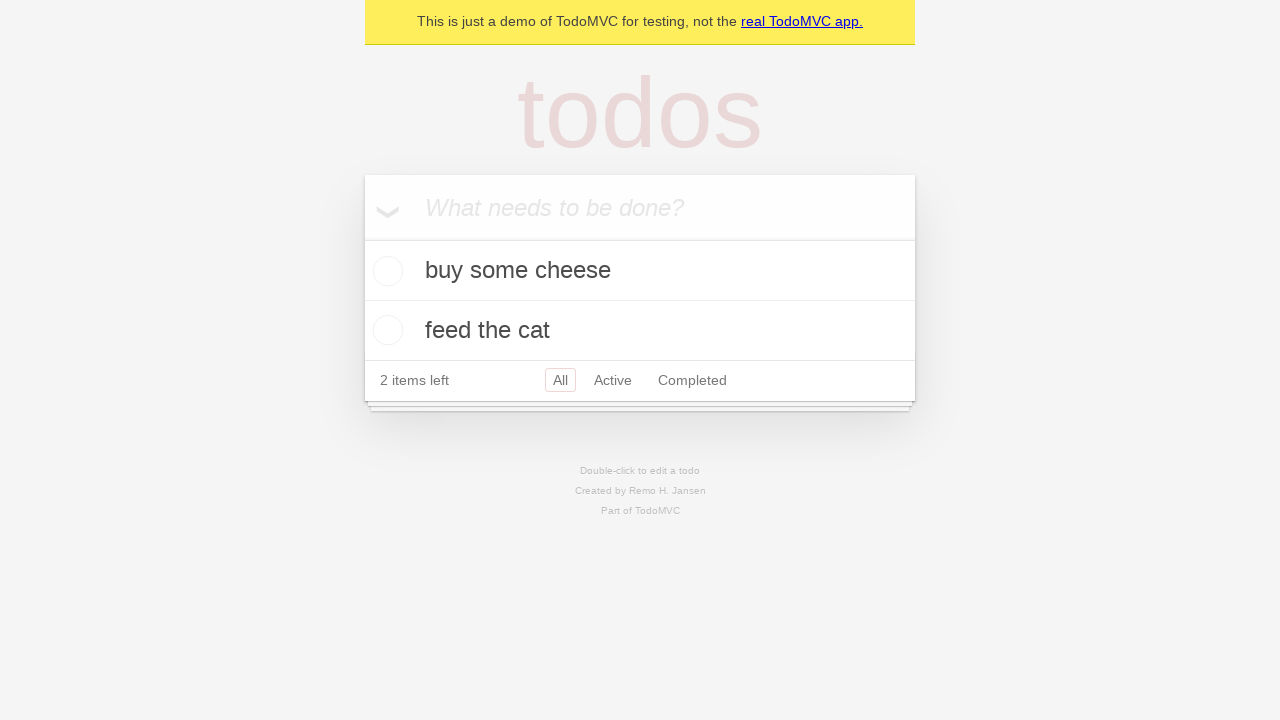

Filled todo input with 'book a doctors appointment' on internal:attr=[placeholder="What needs to be done?"i]
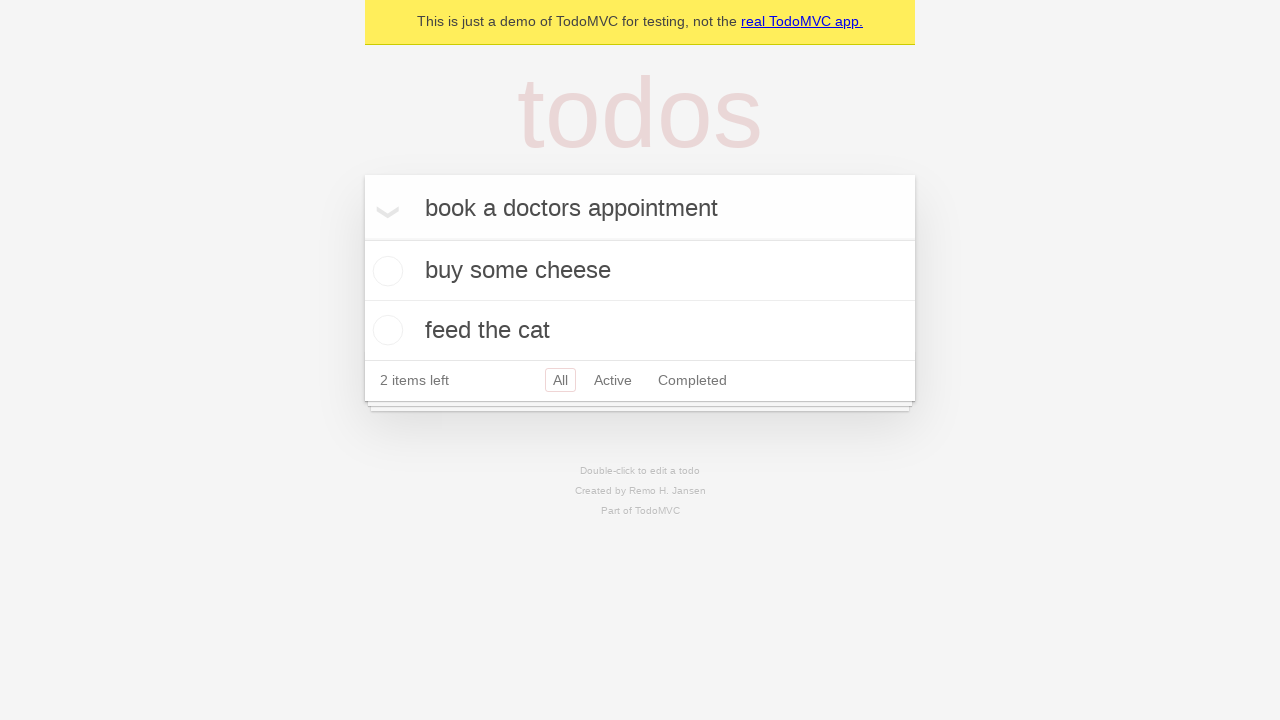

Pressed Enter to create third todo on internal:attr=[placeholder="What needs to be done?"i]
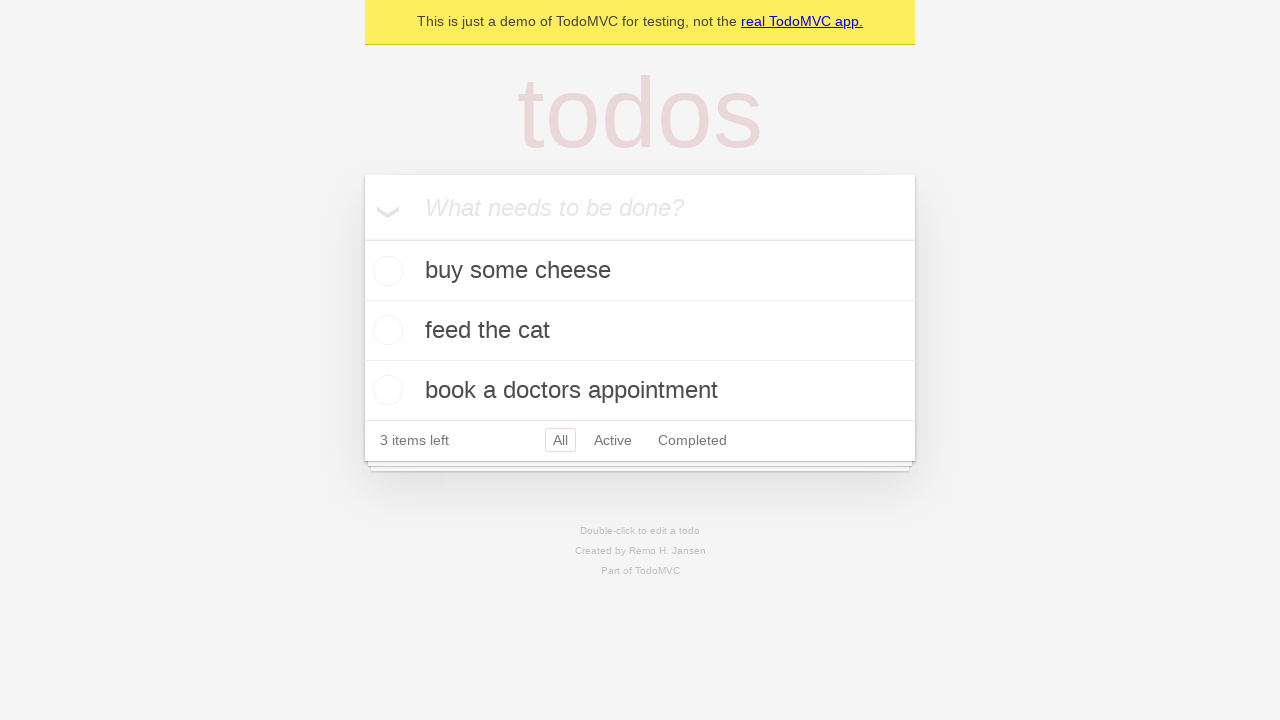

Waited for third todo to appear
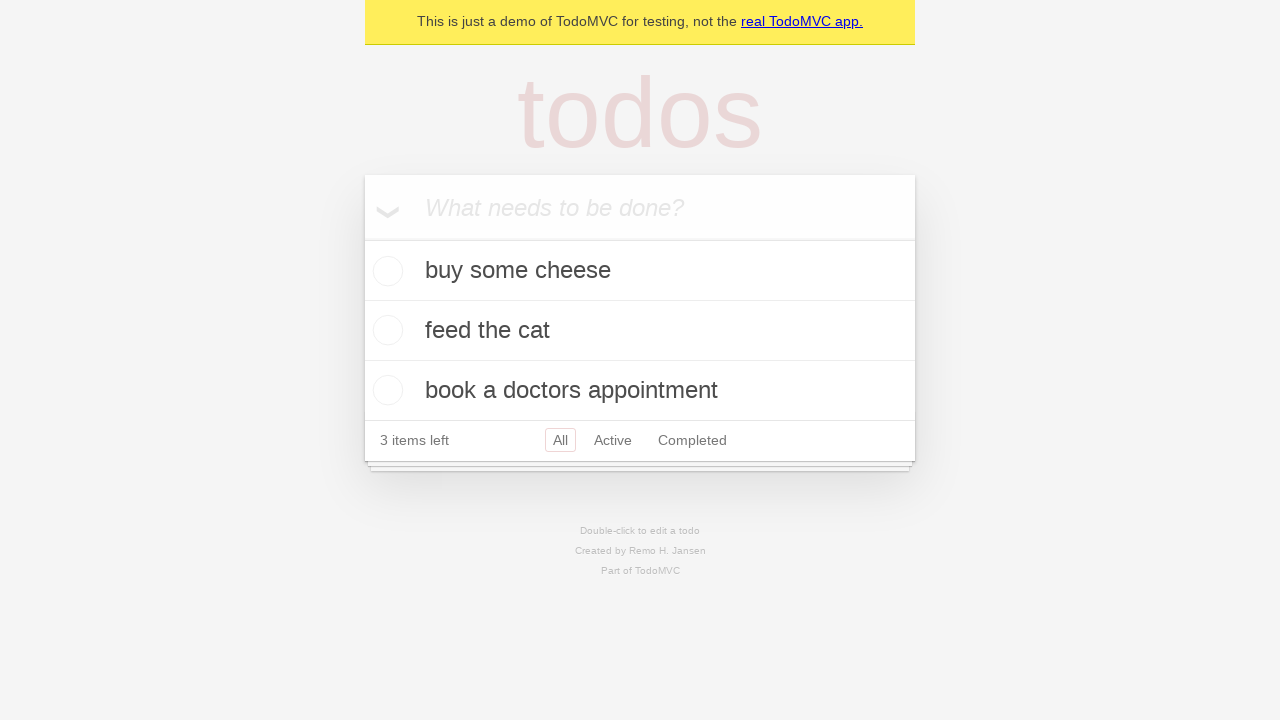

Checked mark all as complete checkbox at (362, 238) on internal:label="Mark all as complete"i
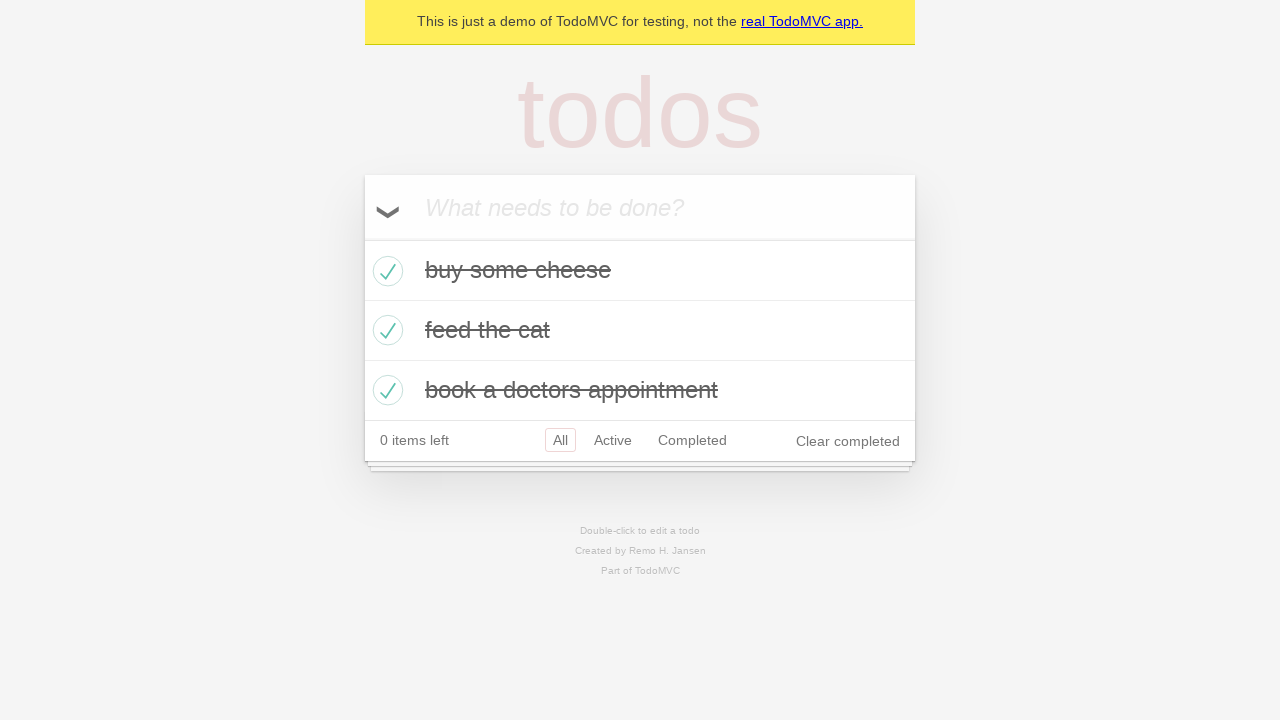

Unchecked mark all as complete checkbox to clear all completed states at (362, 238) on internal:label="Mark all as complete"i
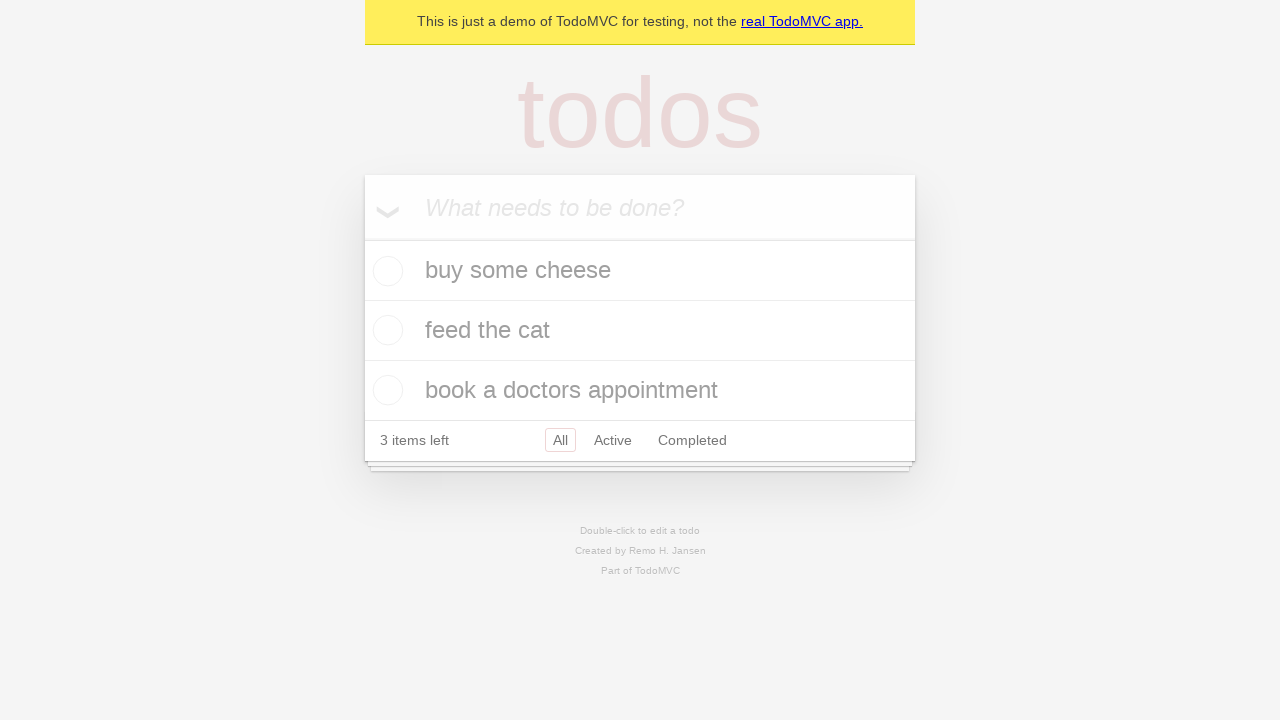

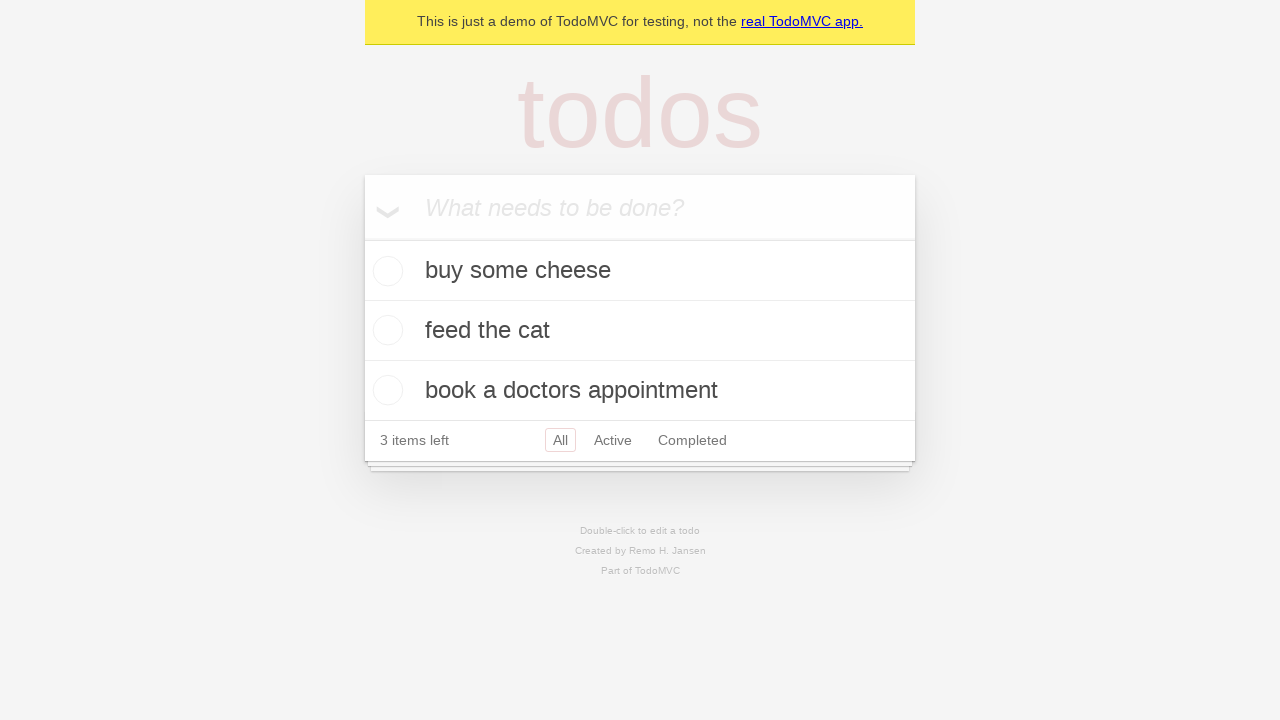